Navigates to the Rahul Shetty Academy login practice page and verifies the page loads by checking the URL and title are accessible.

Starting URL: https://rahulshettyacademy.com/loginpagePractise/

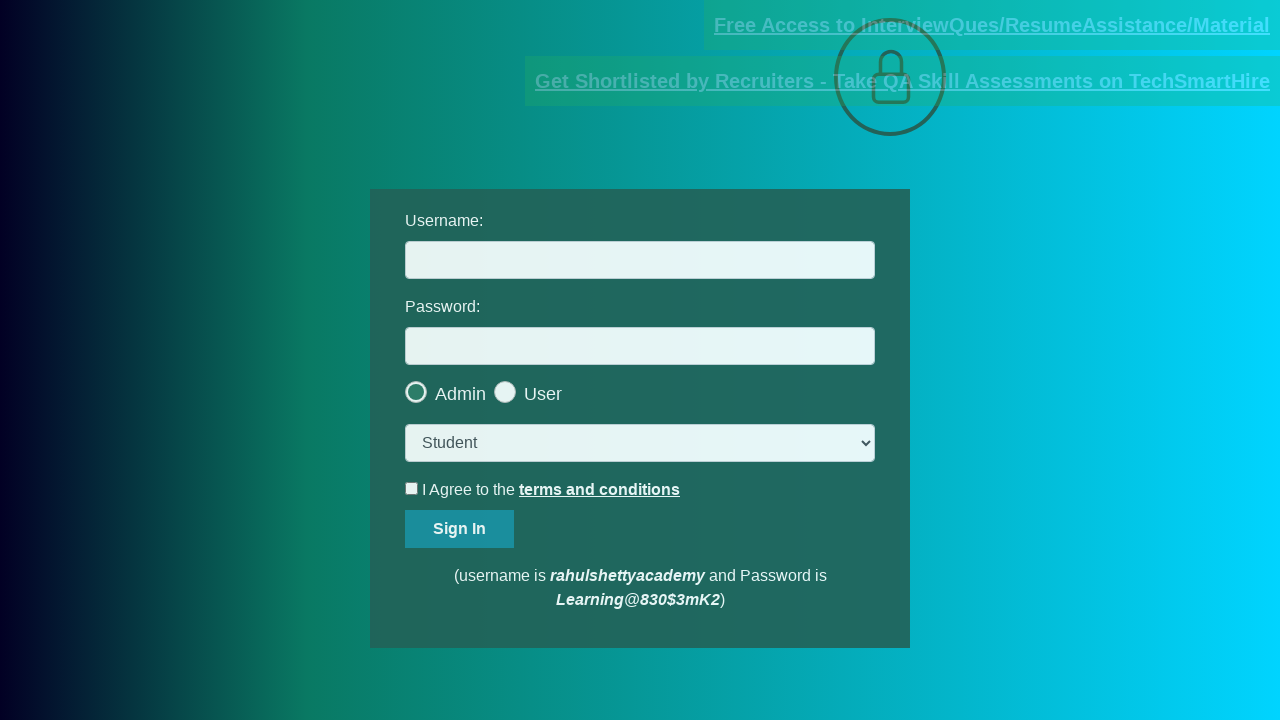

Waited for page to reach domcontentloaded state
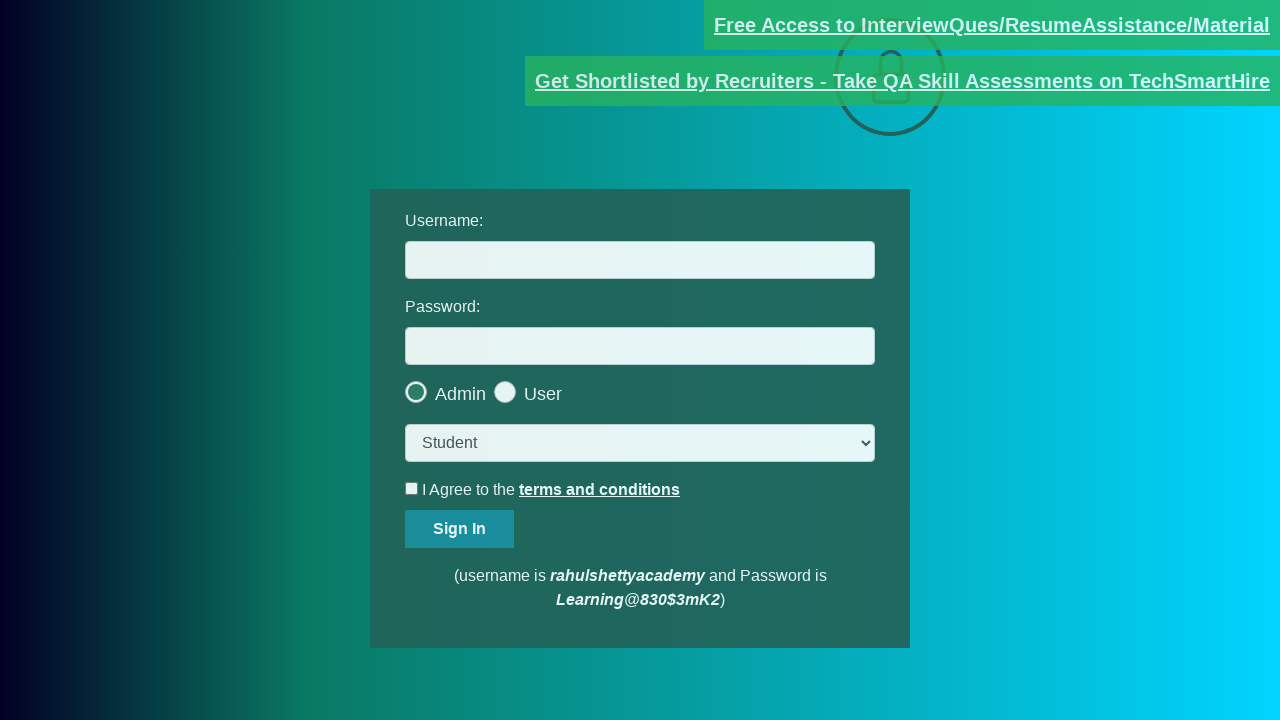

Verified URL is https://rahulshettyacademy.com/loginpagePractise/
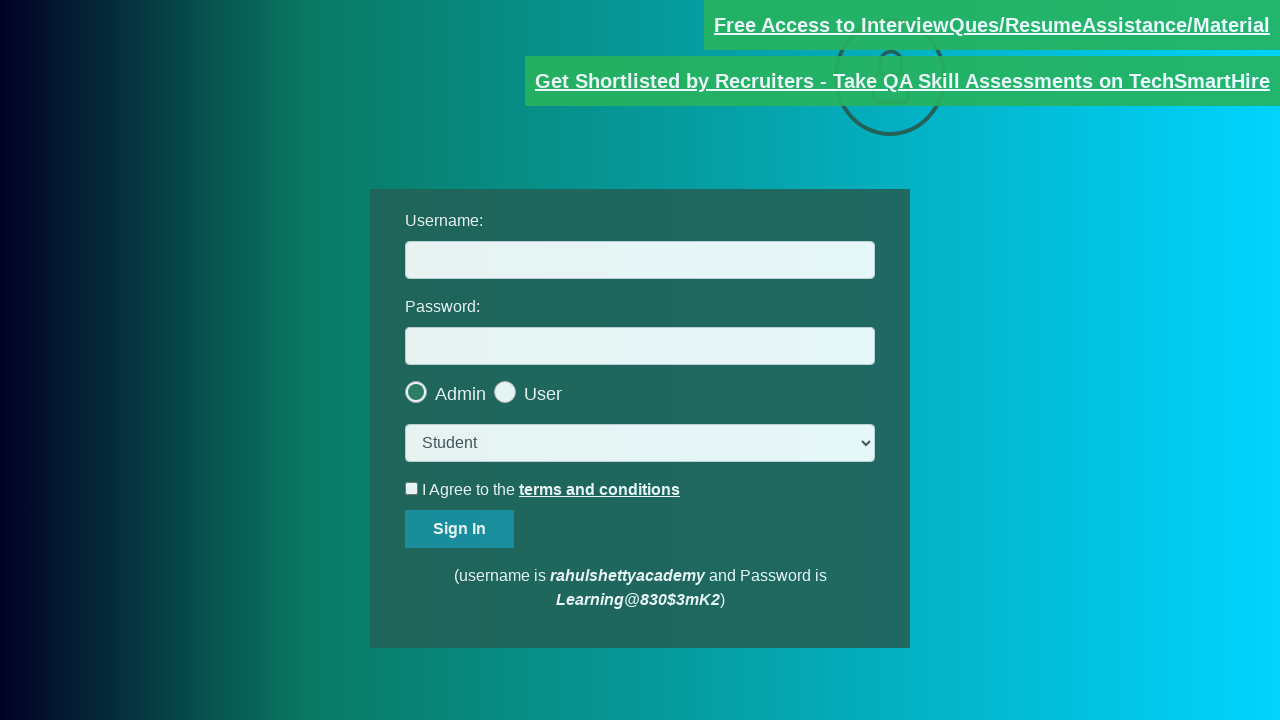

Verified page title is accessible and not empty
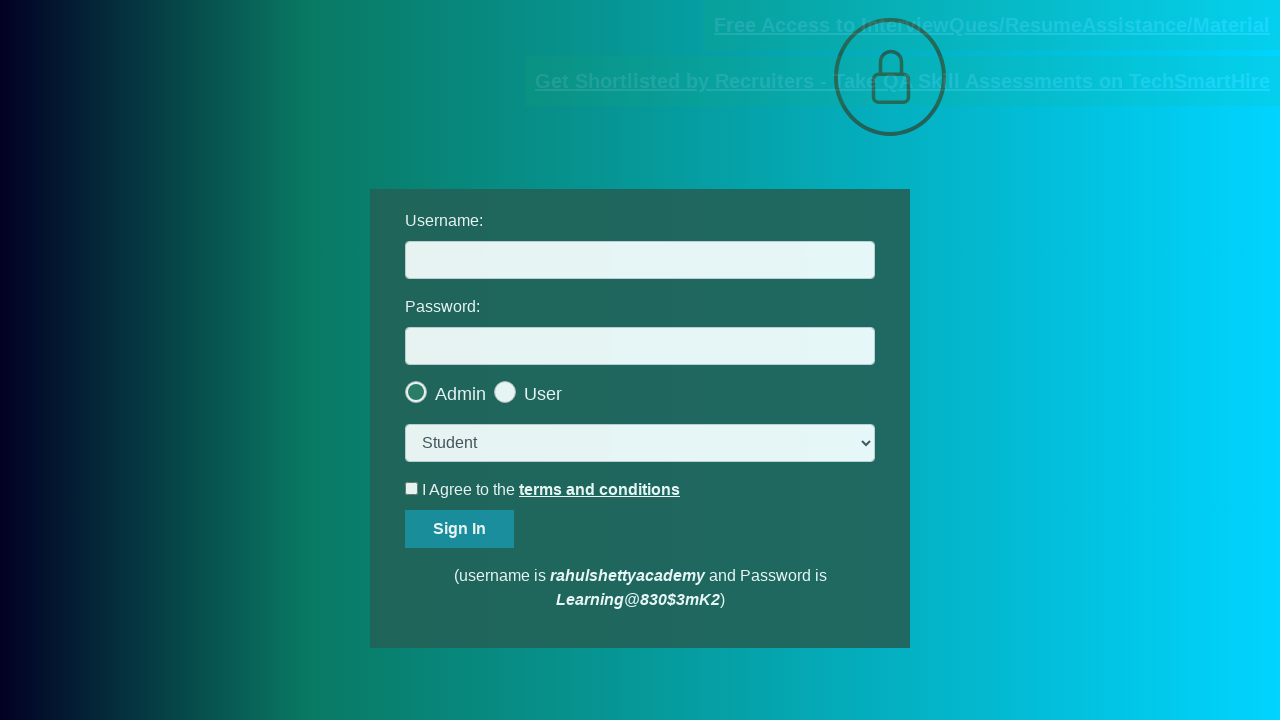

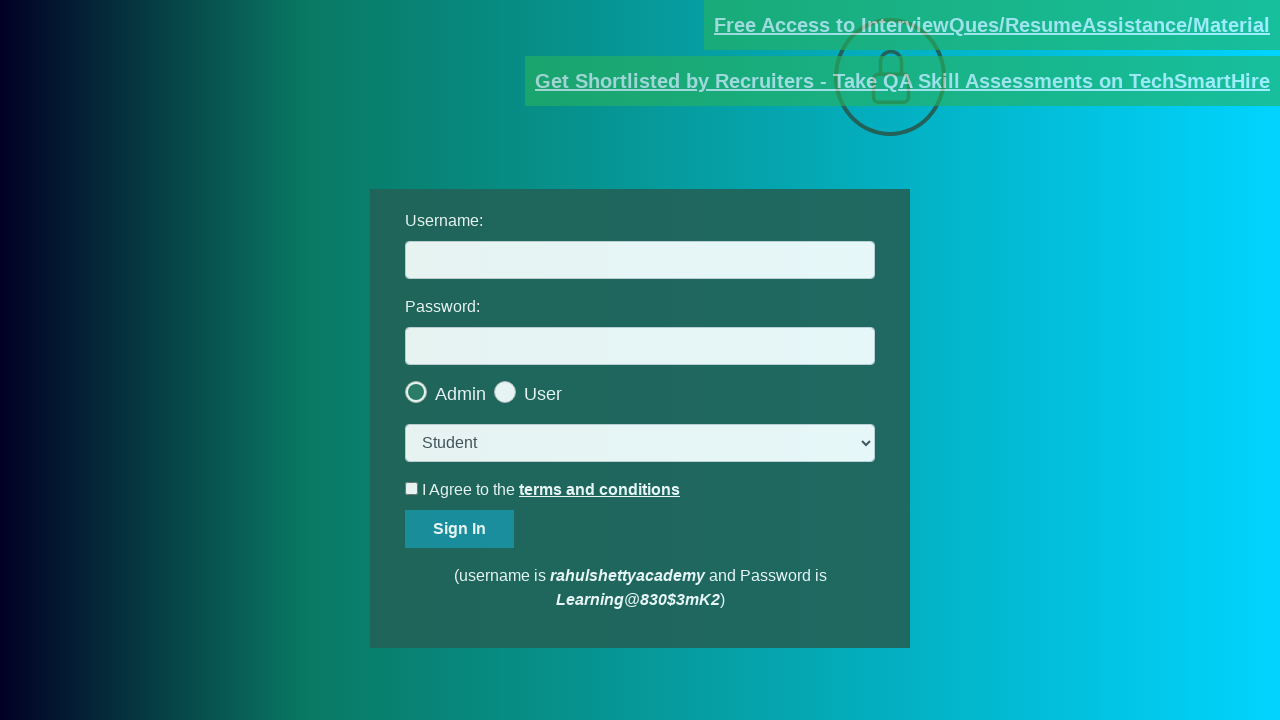